Tests navigation on the Selenium HQ website by clicking the "Download" link text and verifying the link is present.

Starting URL: http://www.seleniumhq.org

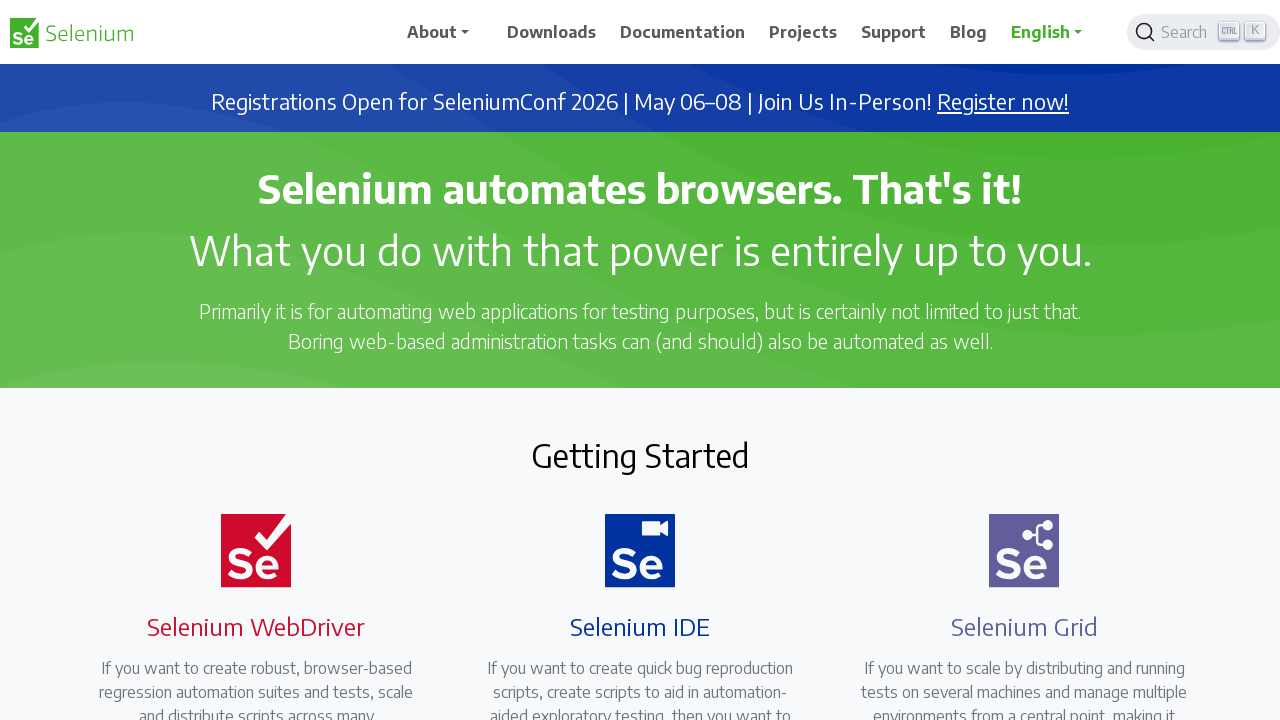

Clicked 'Download' link on Selenium HQ website at (552, 32) on text=Download
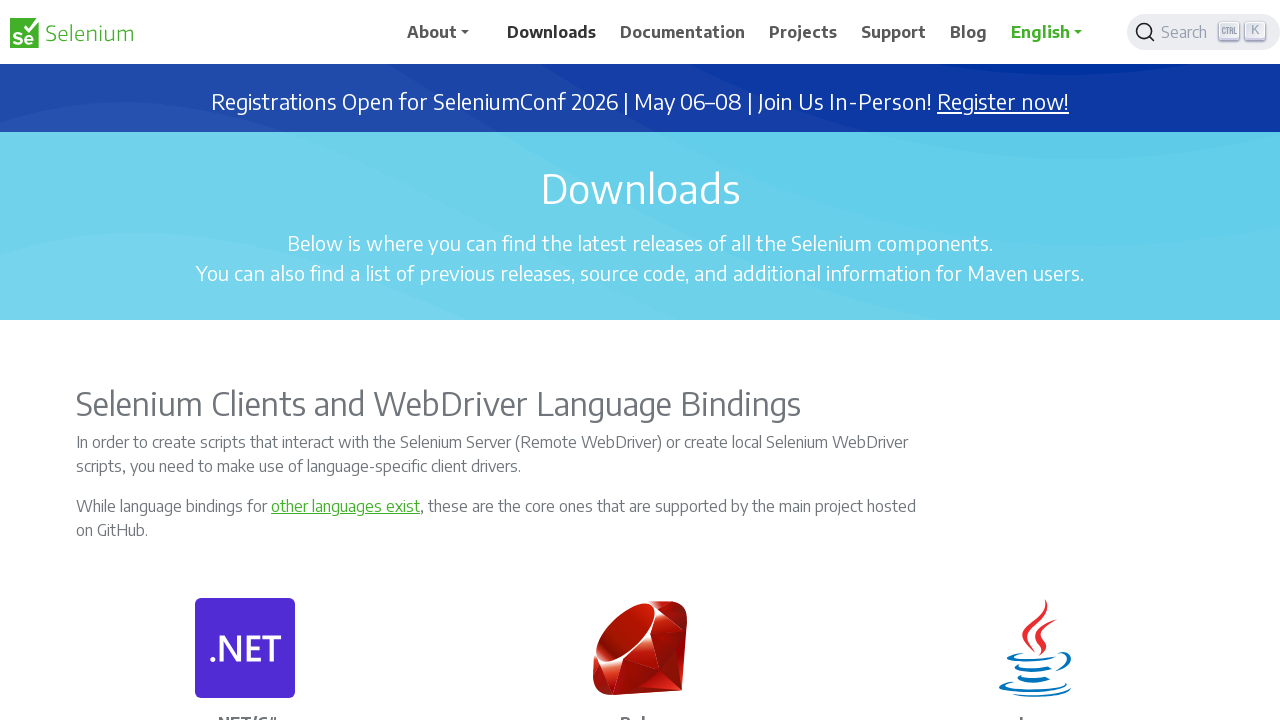

Waited for page to load after Download link click
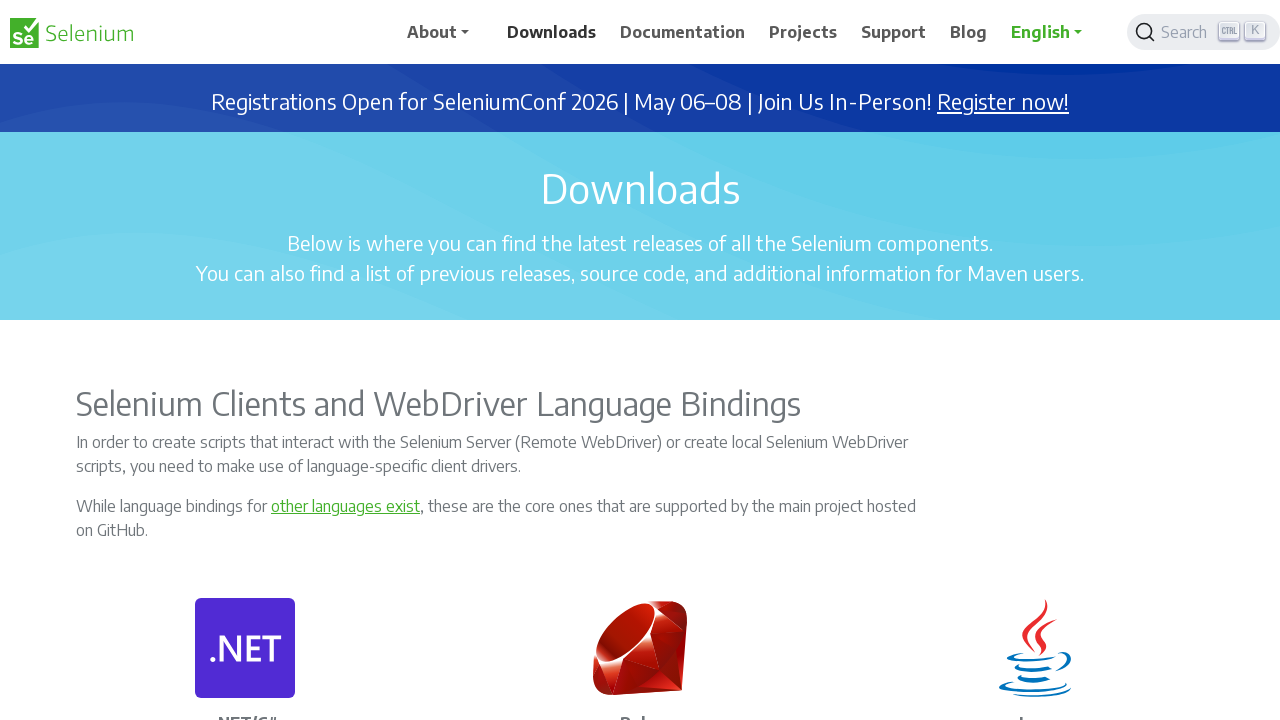

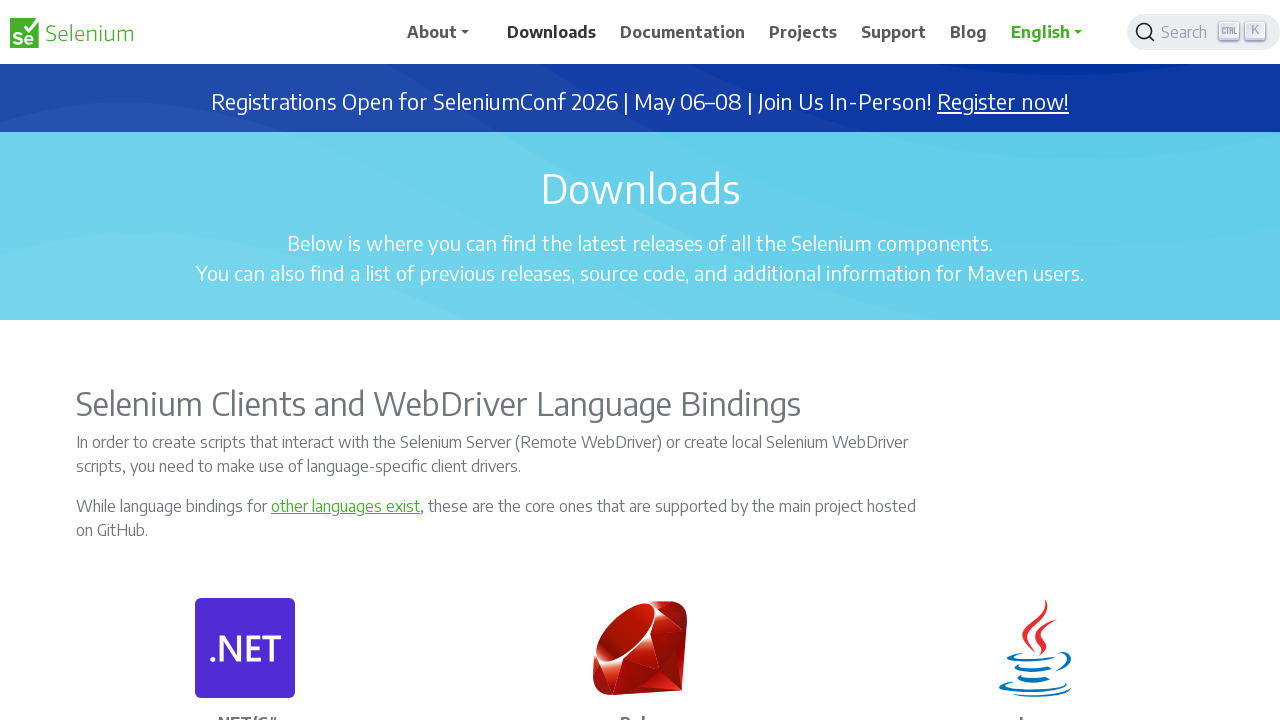